Navigates to Tools QA website and scrolls down to the Articles section

Starting URL: http://toolsqa.com/

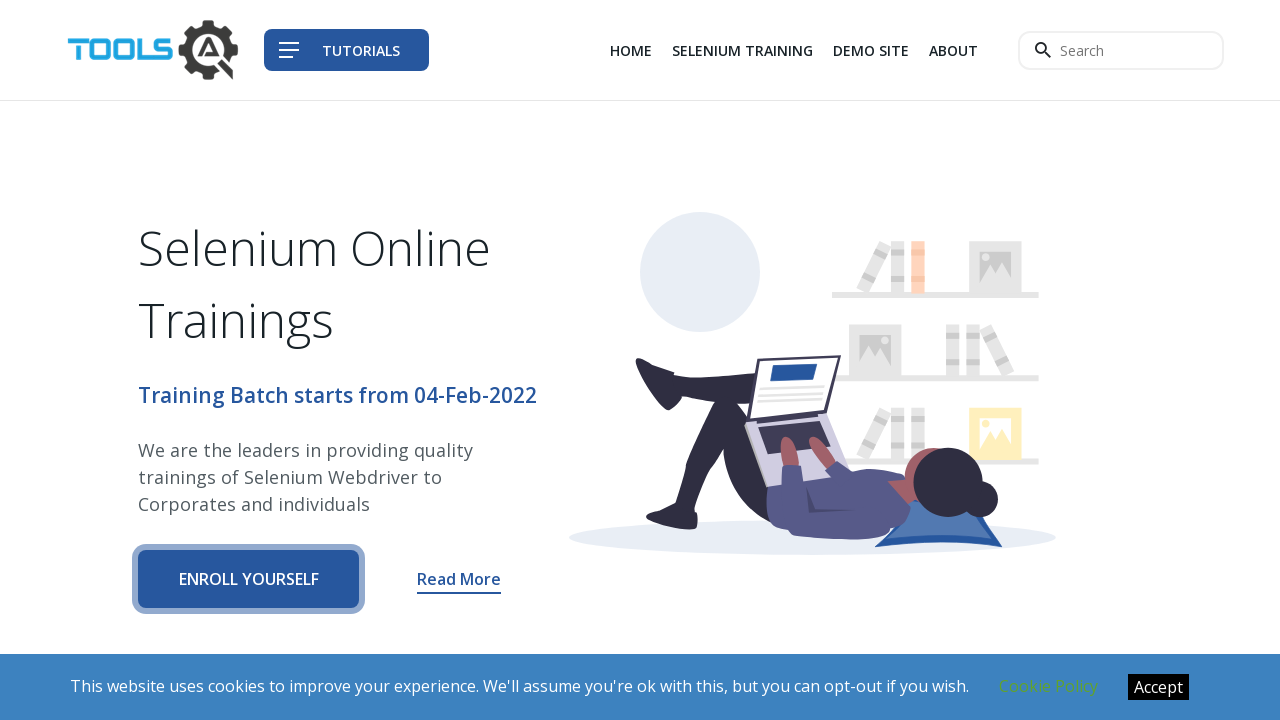

Located Articles section element
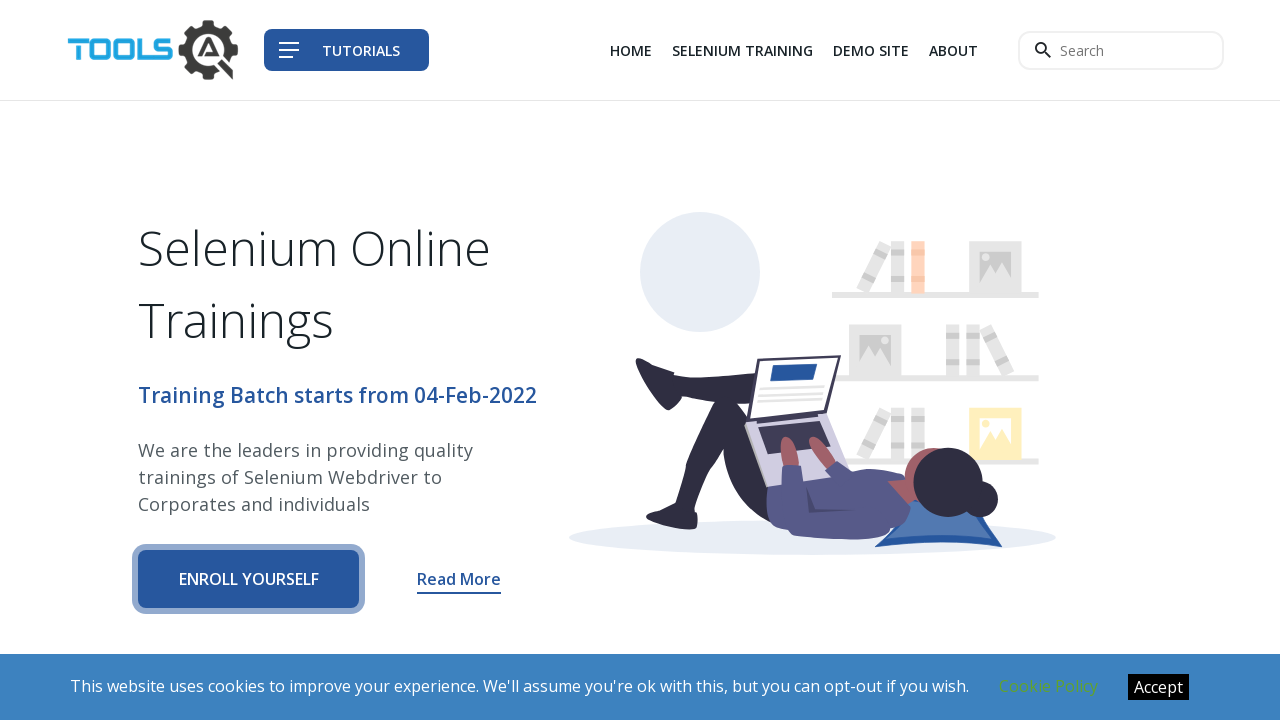

Scrolled down to Articles section
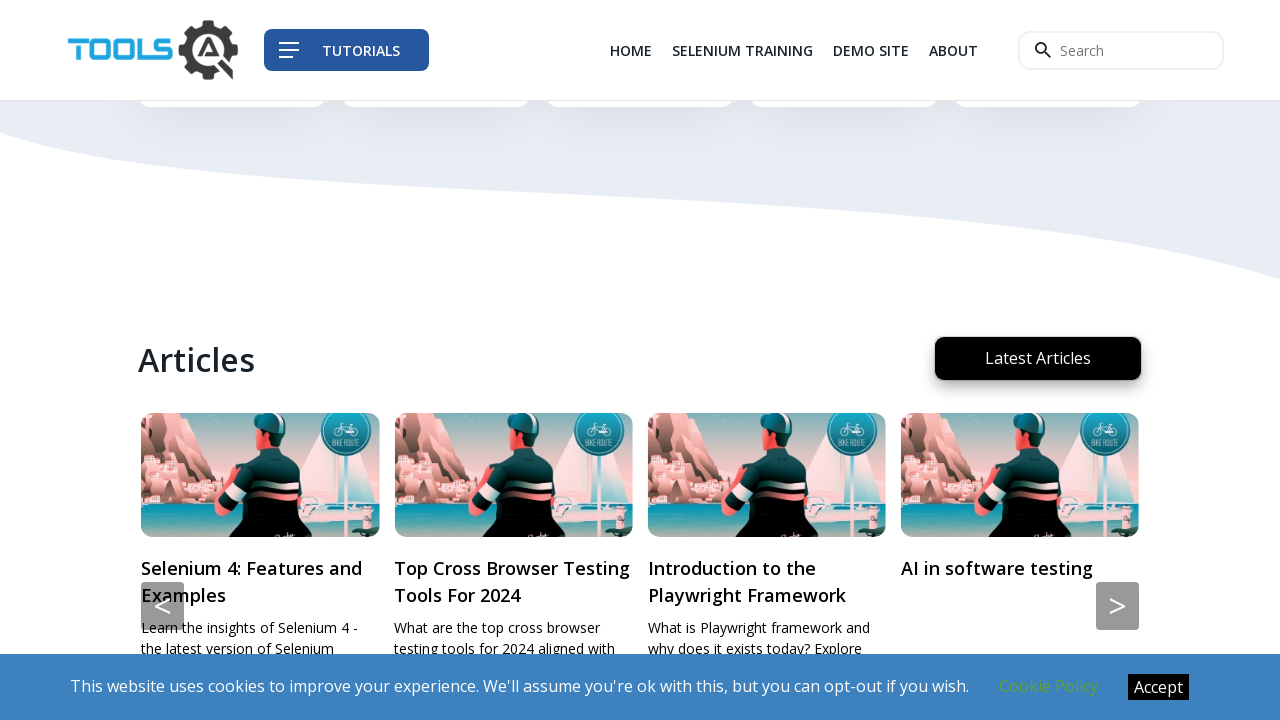

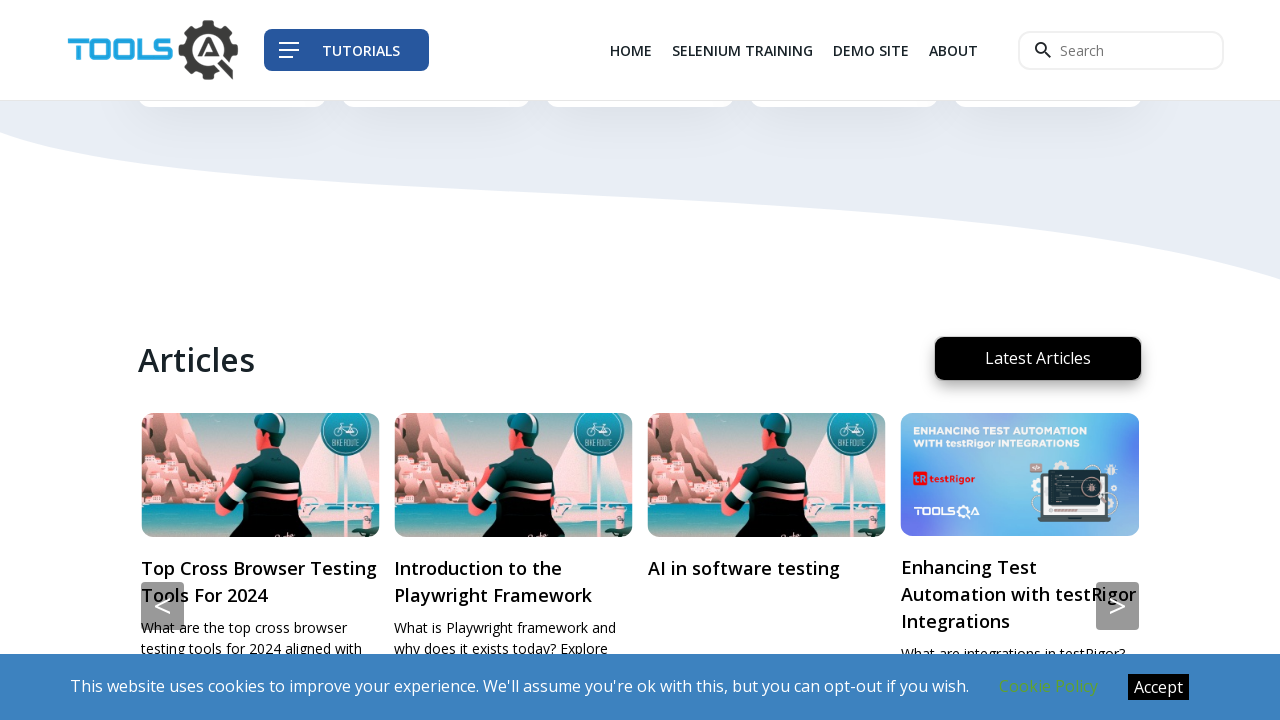